Tests various button properties including clicking a button to navigate to a dashboard, finding button positions, colors, and dimensions

Starting URL: https://www.leafground.com/button.xhtml

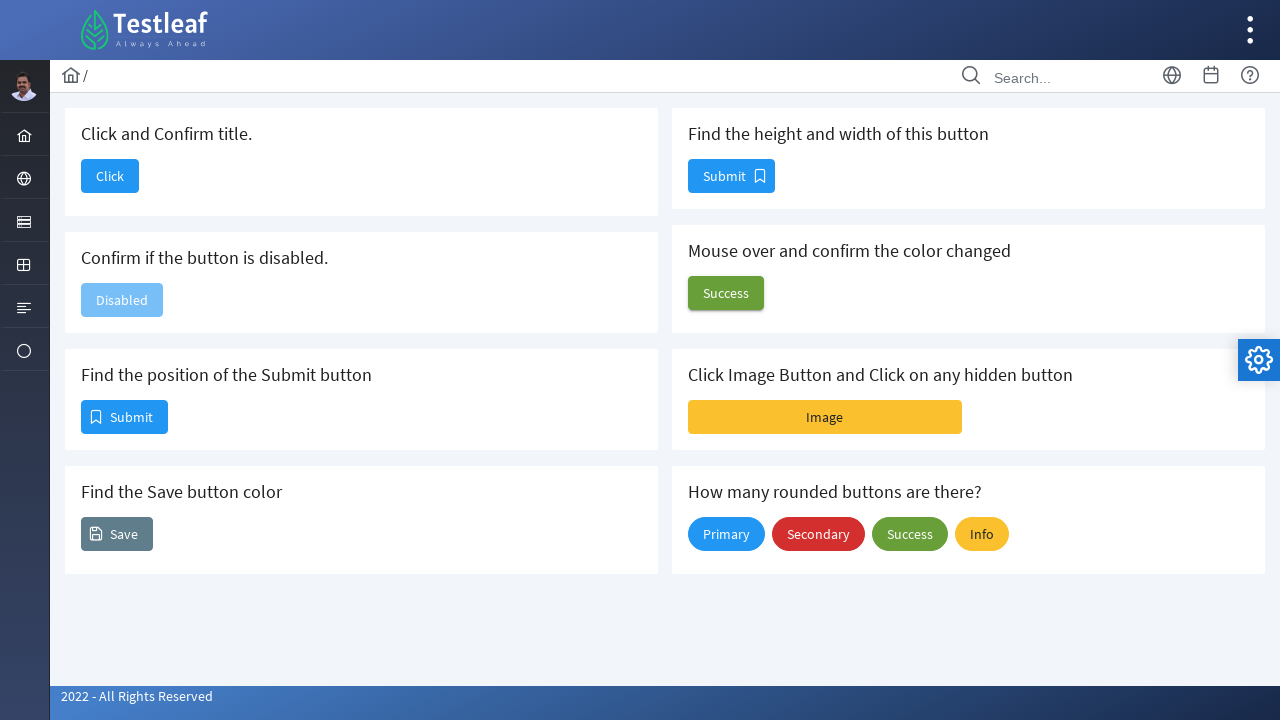

Clicked button to navigate to Dashboard at (110, 176) on #j_idt88\:j_idt90
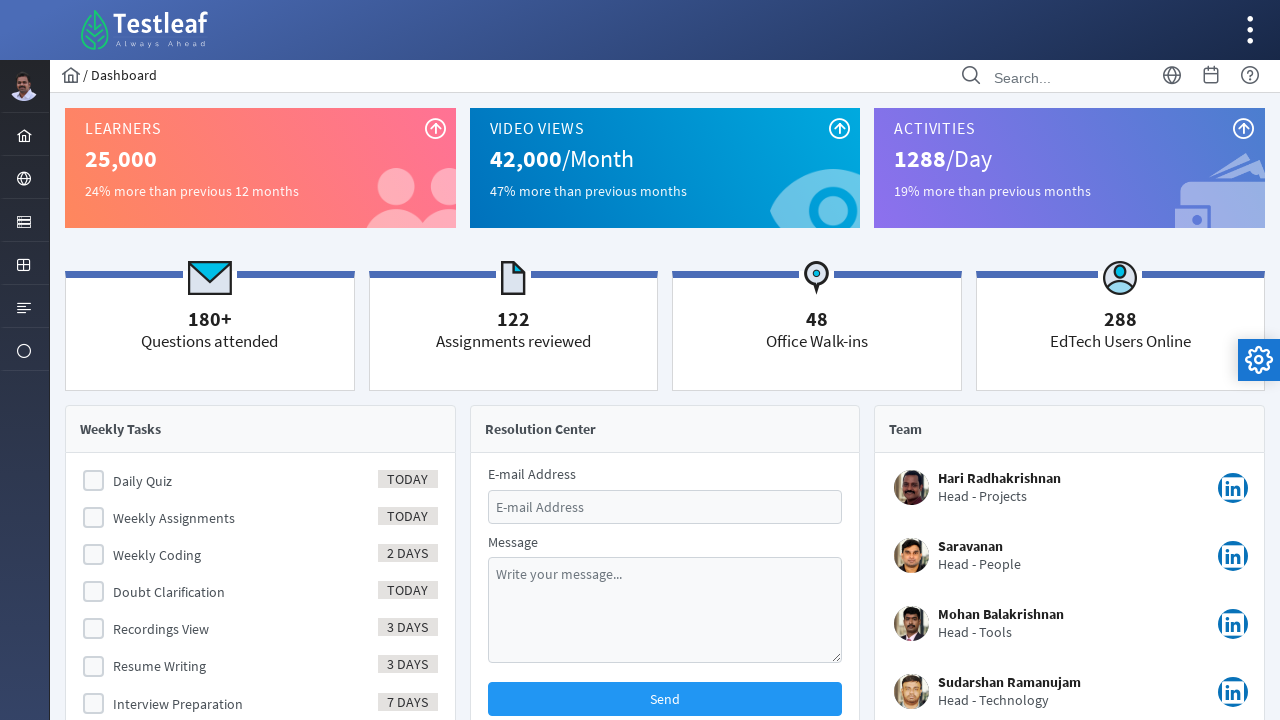

Waited for page load to complete
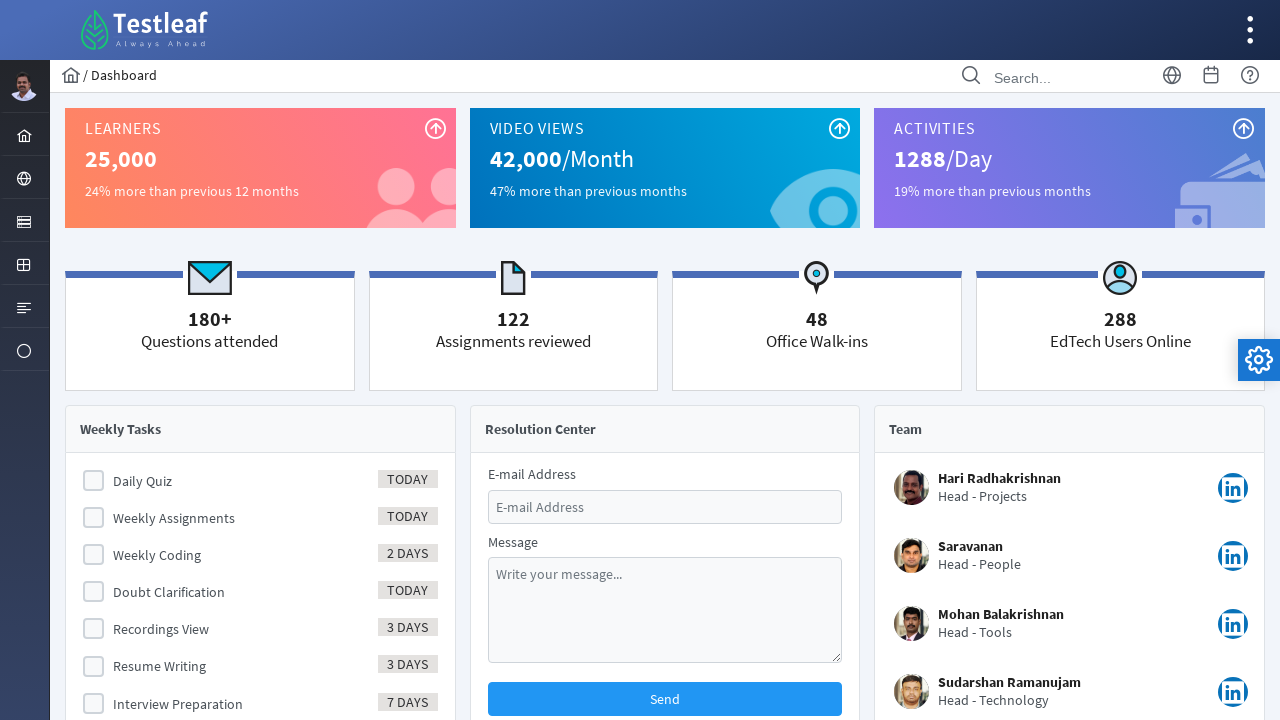

Verified page title is 'Dashboard'
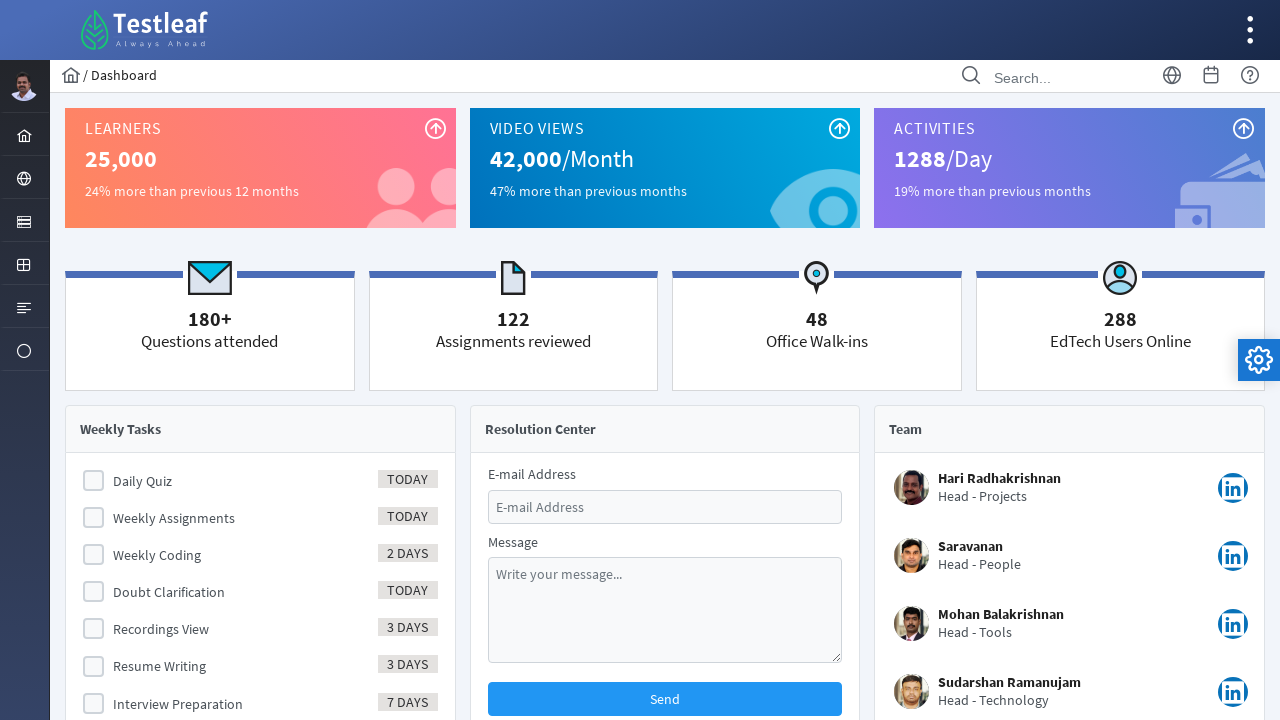

Navigated back to button page
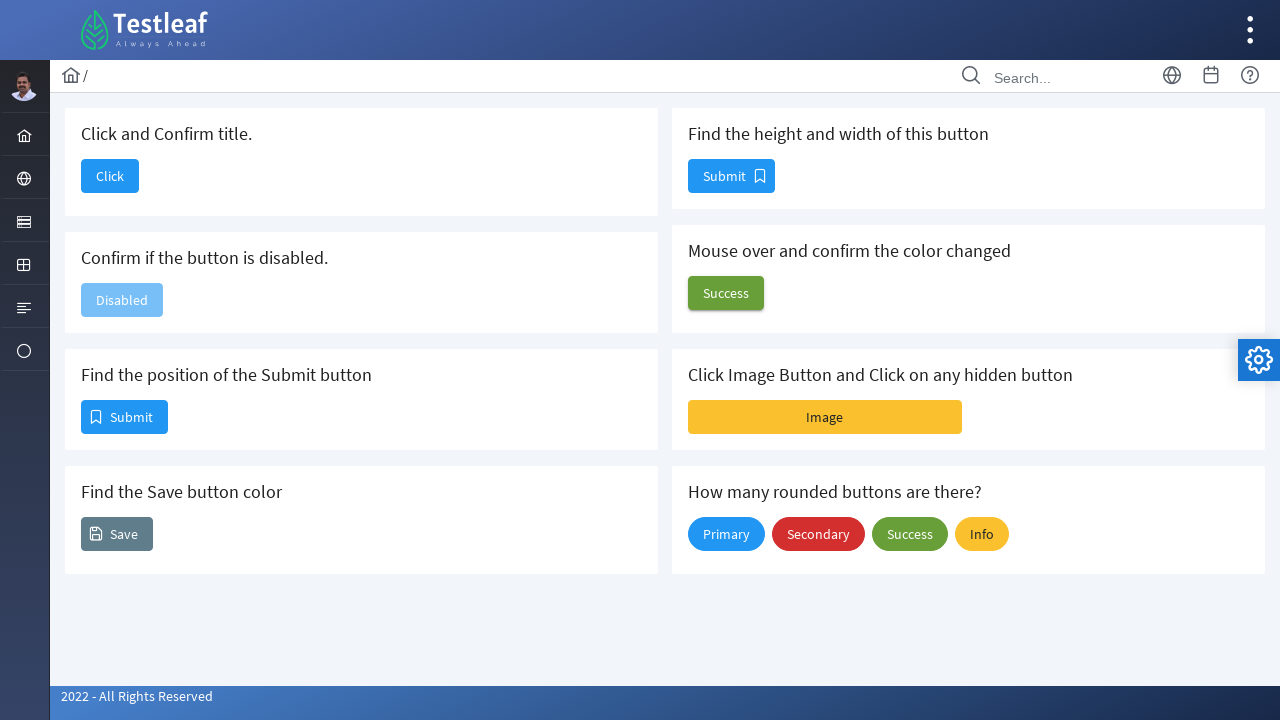

Located Submit button element
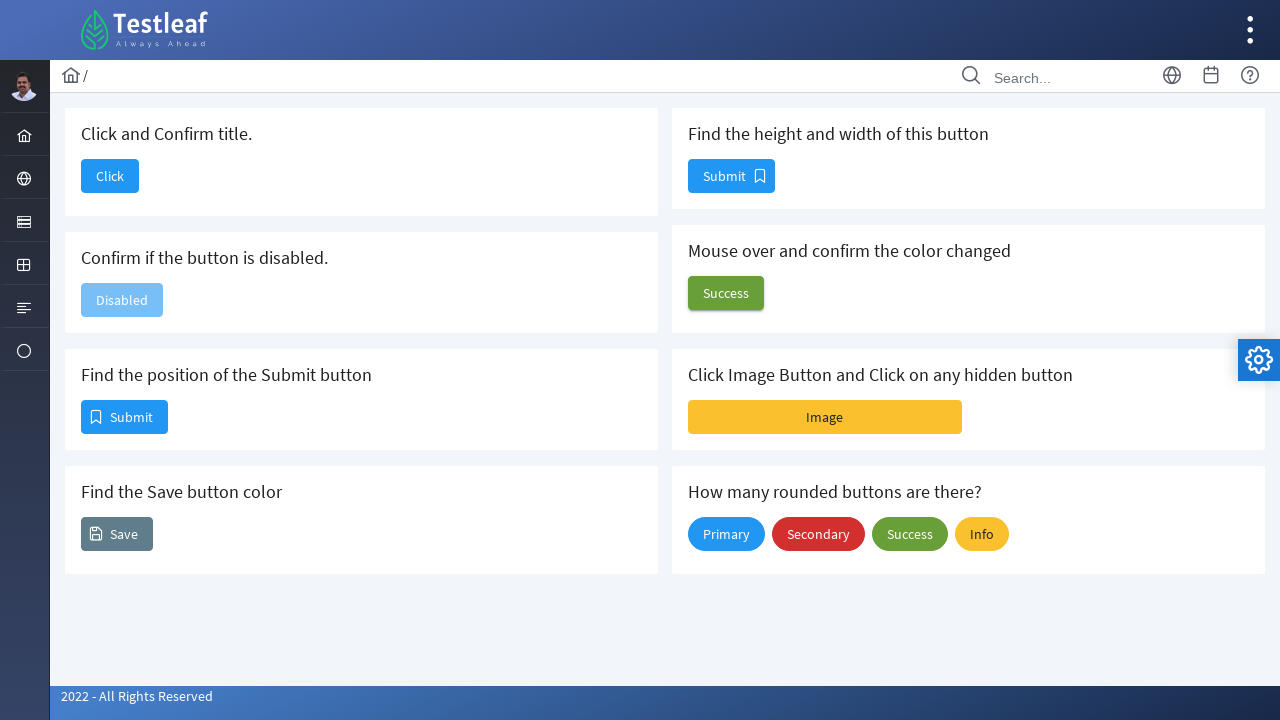

Retrieved Submit button bounding box
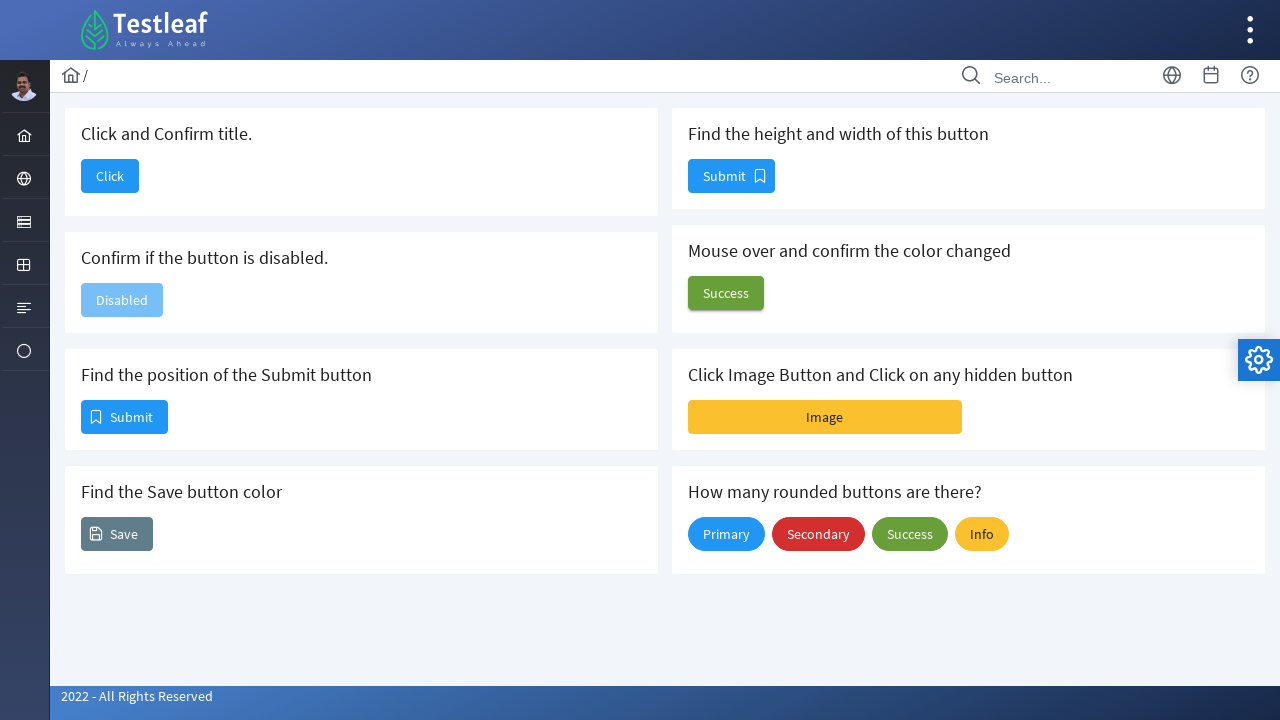

Submit button position: x=81, y=400
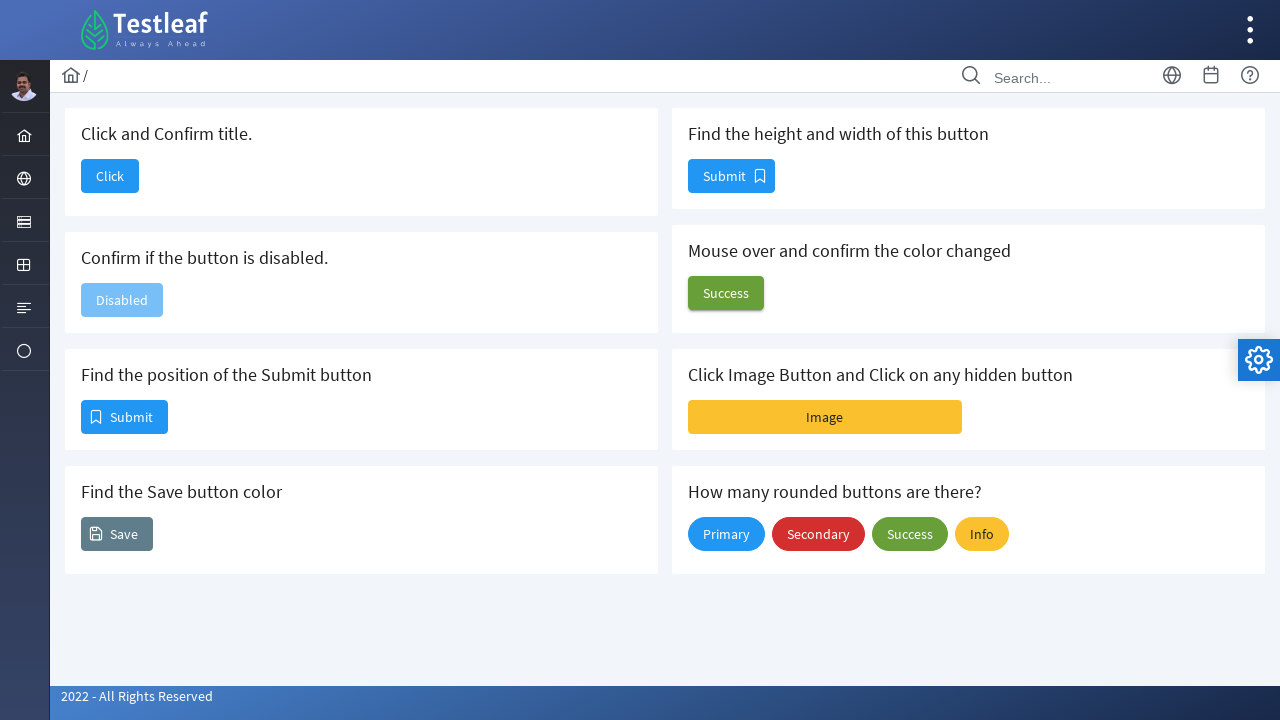

Located Save button element
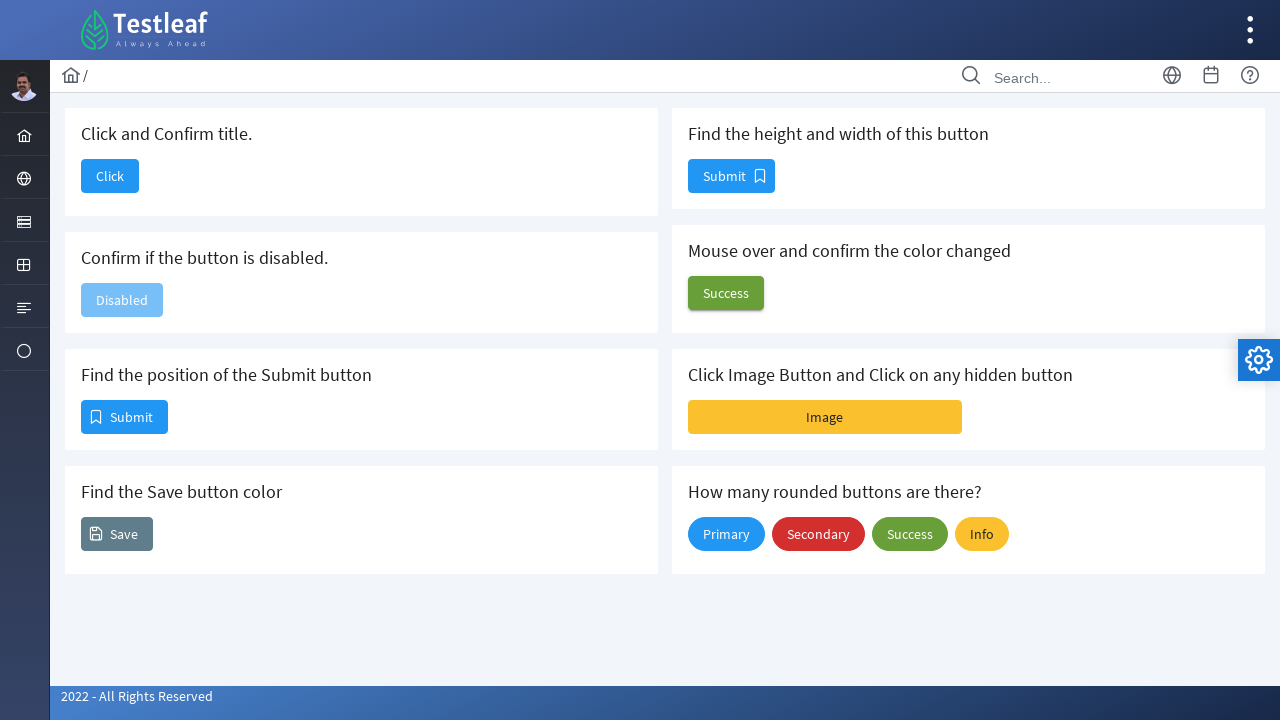

Retrieved Save button background color: rgb(96, 125, 139)
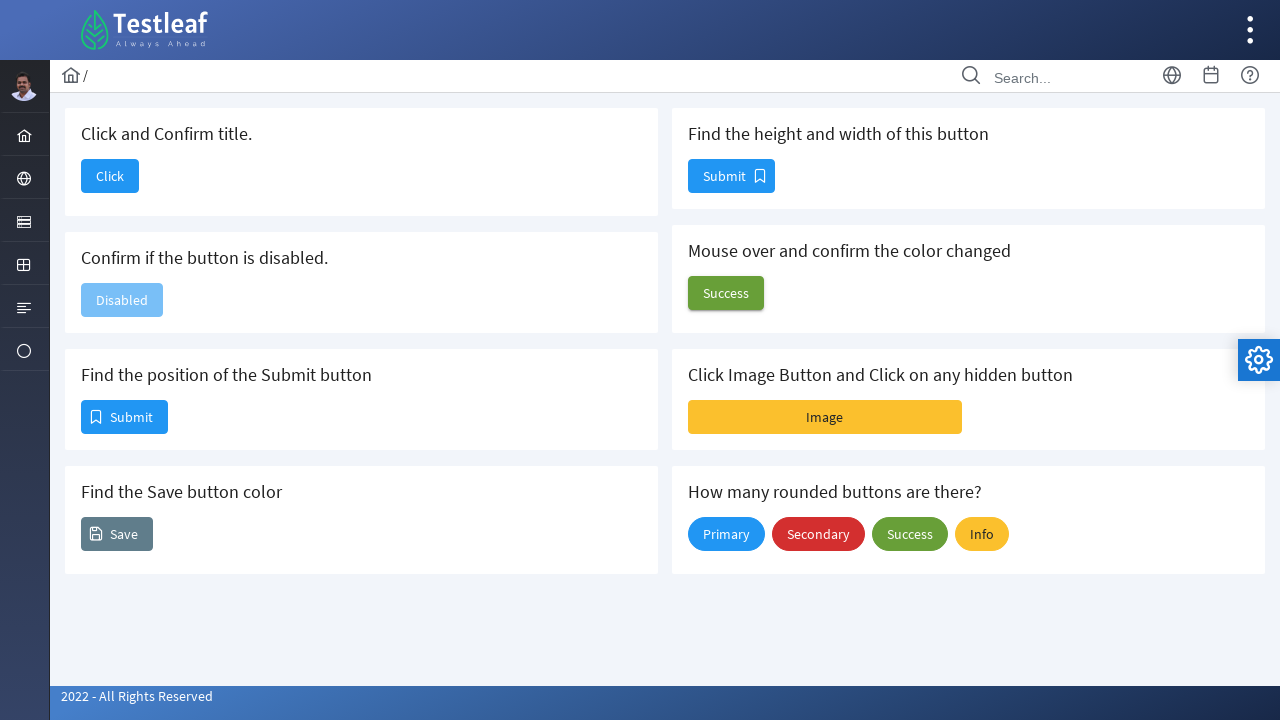

Located button for size measurement
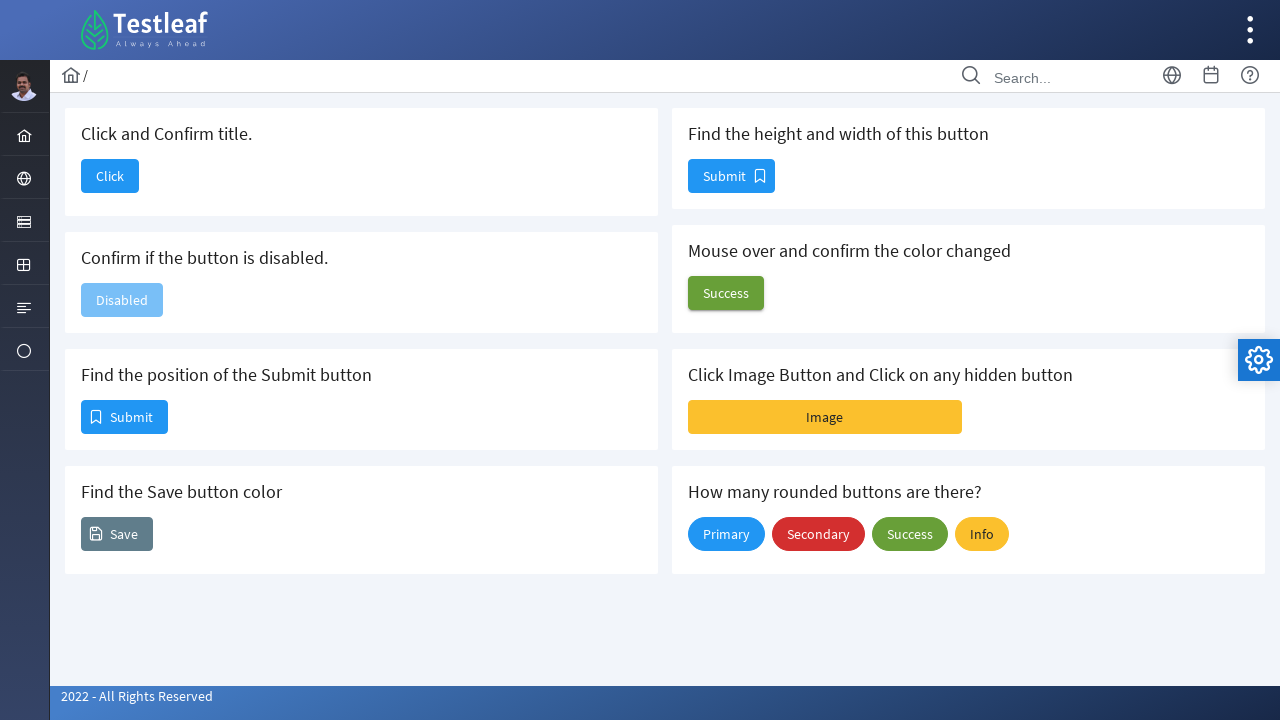

Retrieved button bounding box for size
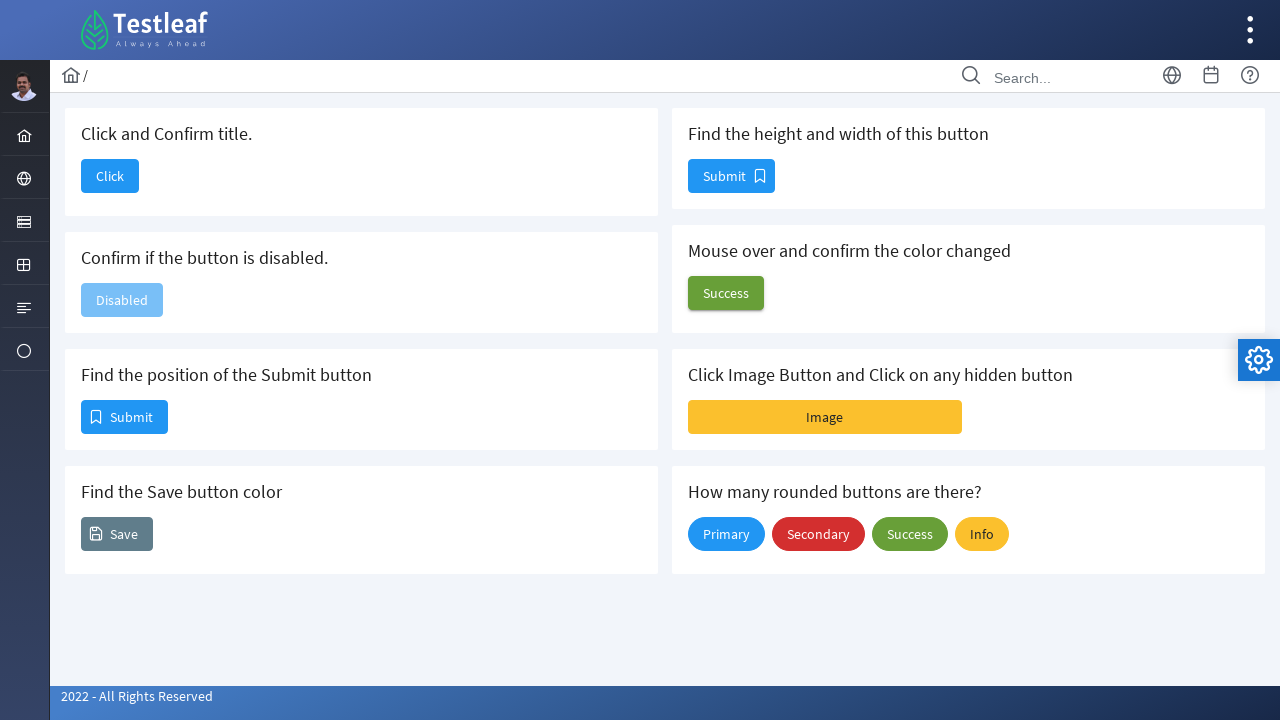

Button dimensions: width=87, height=34
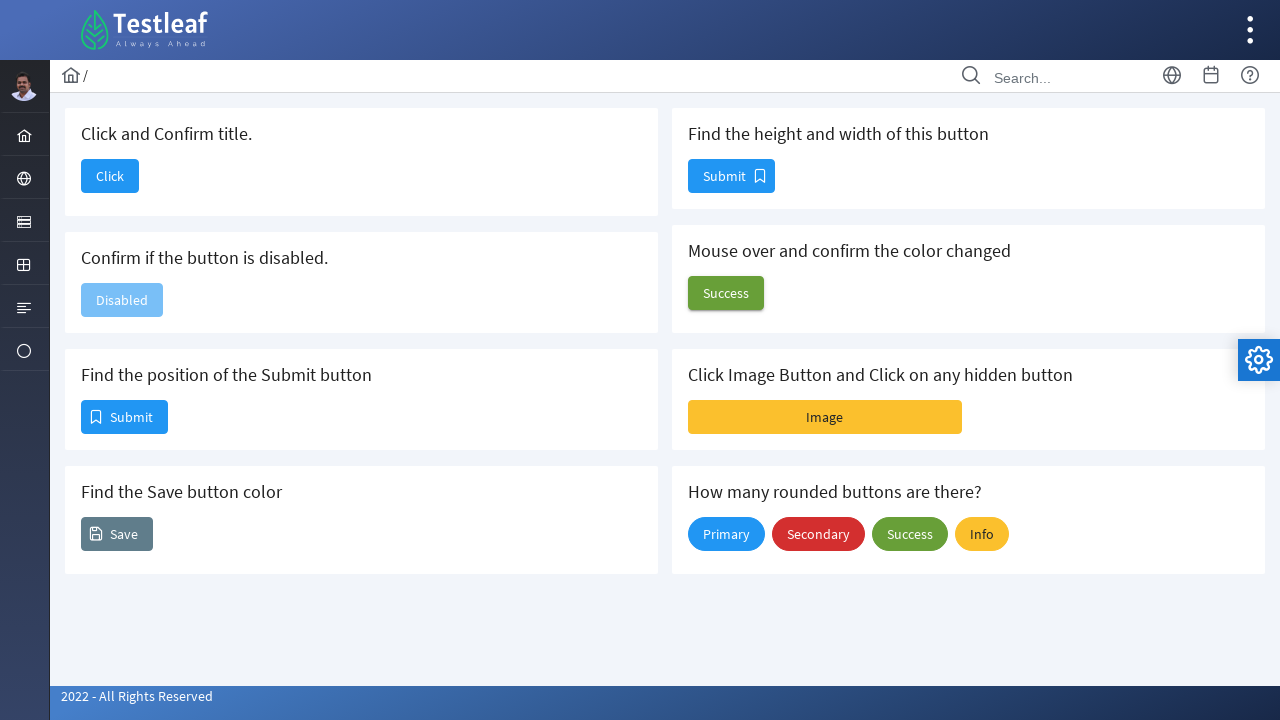

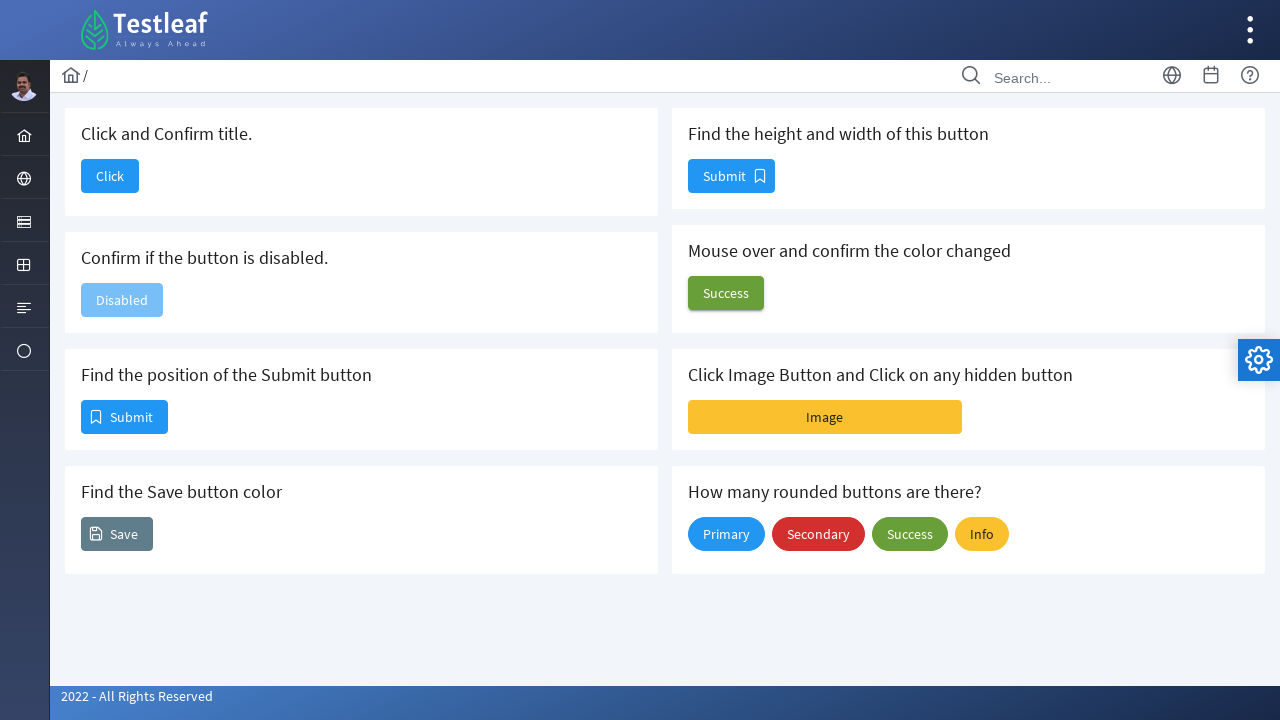